Tests navigation on a football statistics website by clicking the "All matches" button and selecting country and season from dropdown menus to filter match data

Starting URL: https://www.adamchoi.co.uk/overs/detailed

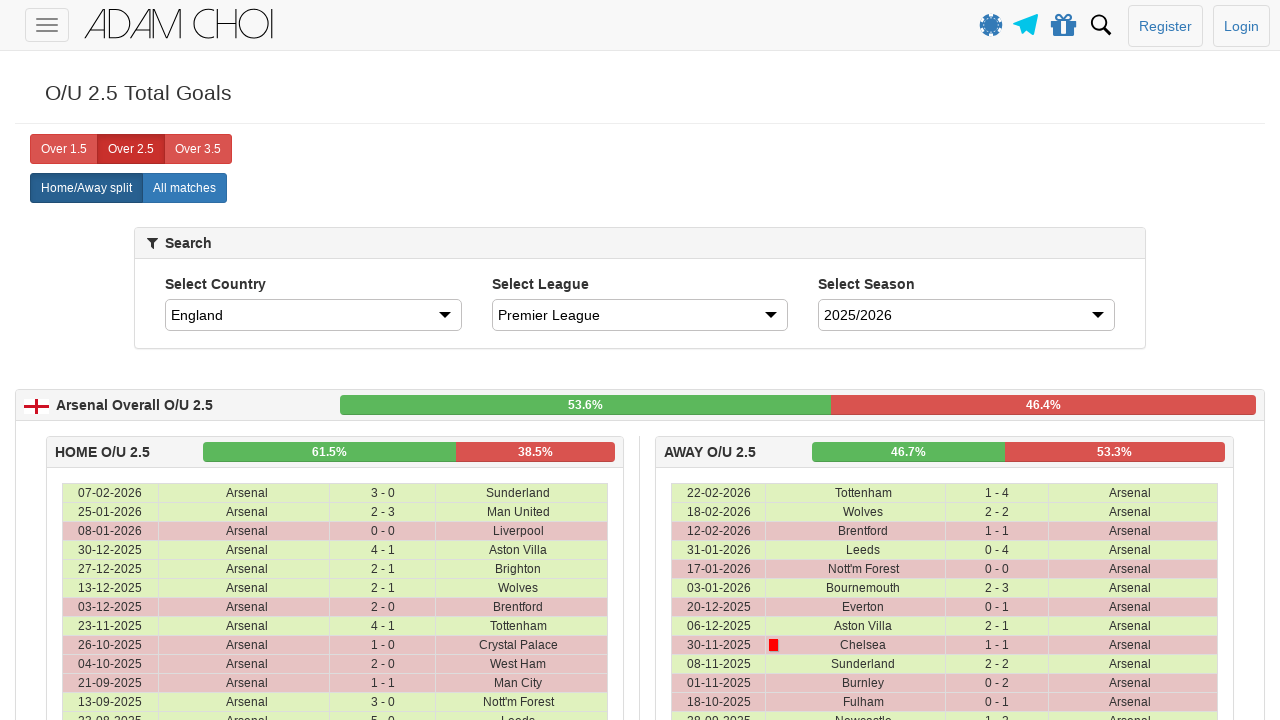

Clicked 'All matches' button at (184, 188) on xpath=//label[@analytics-event='All matches']
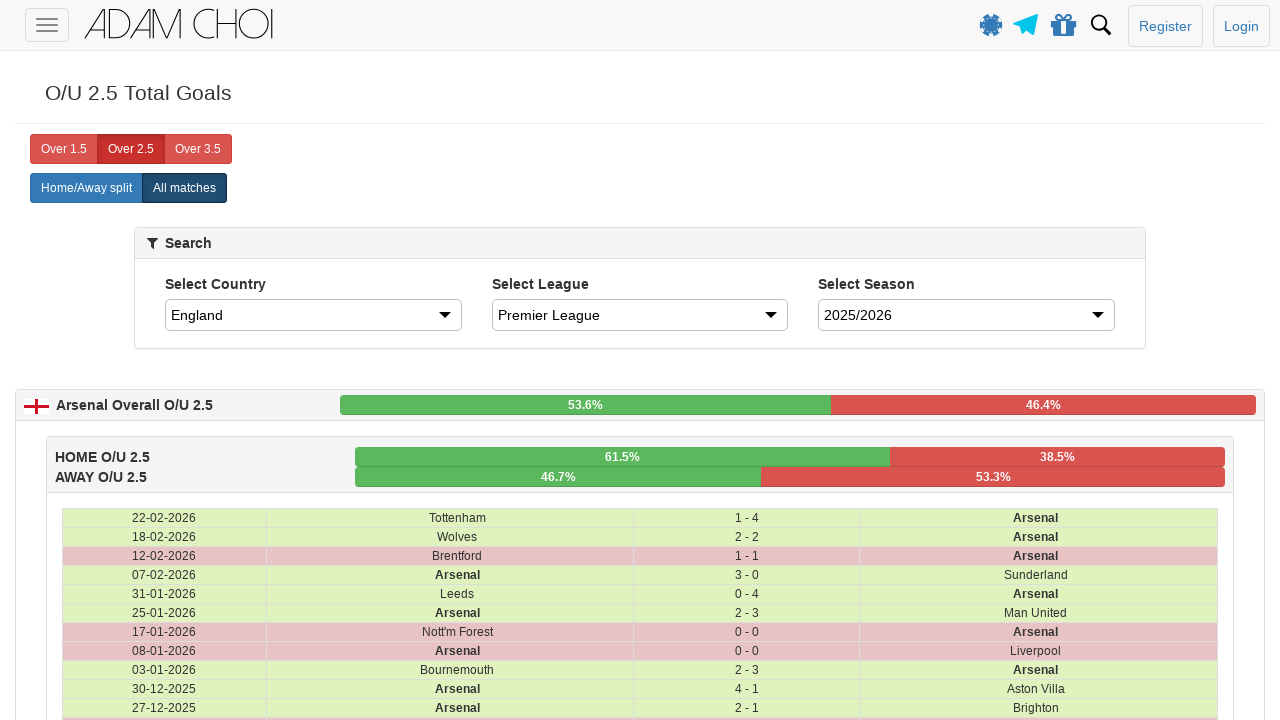

Selected 'Spain' from country dropdown on #country
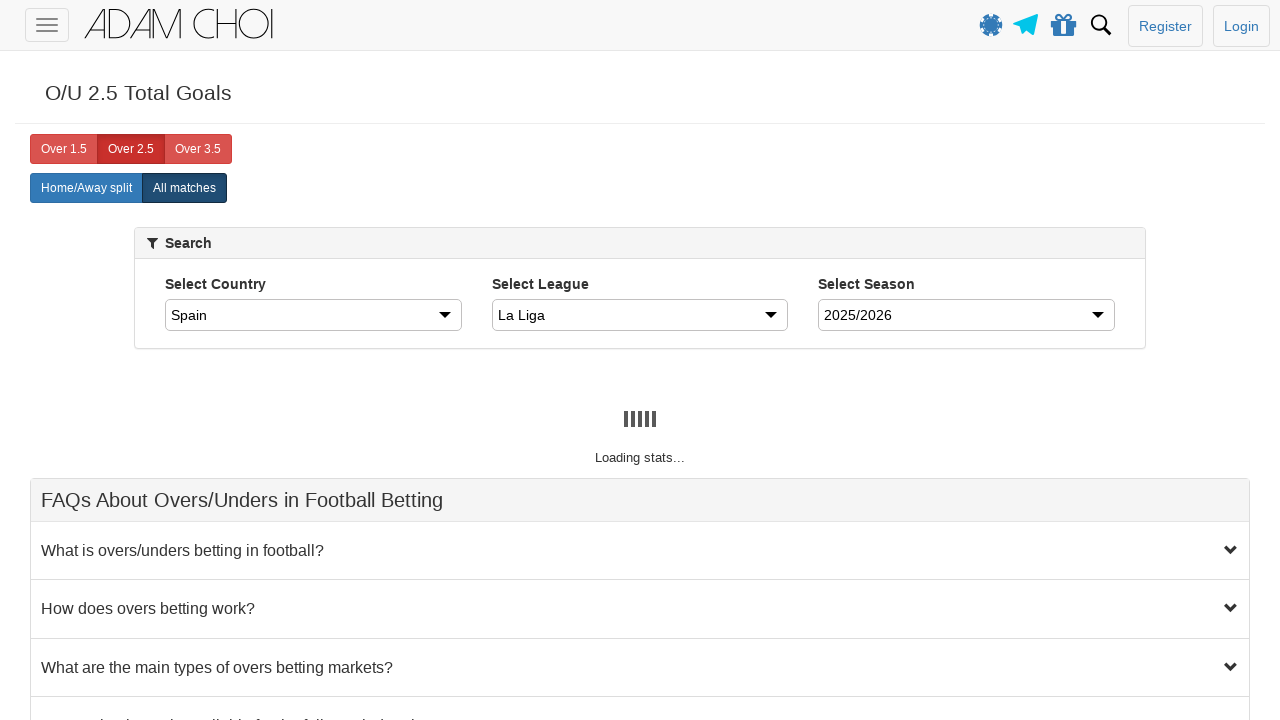

Waited for page to update after country selection
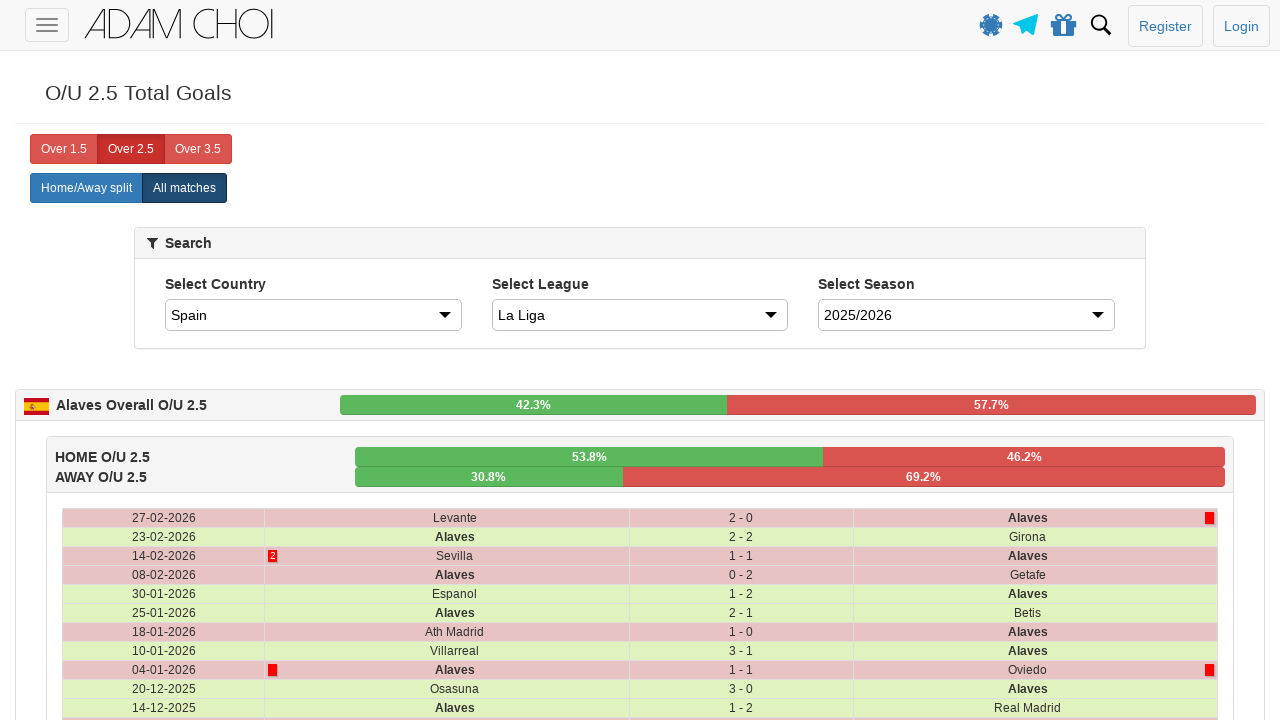

Selected '22/23' from season dropdown on #season
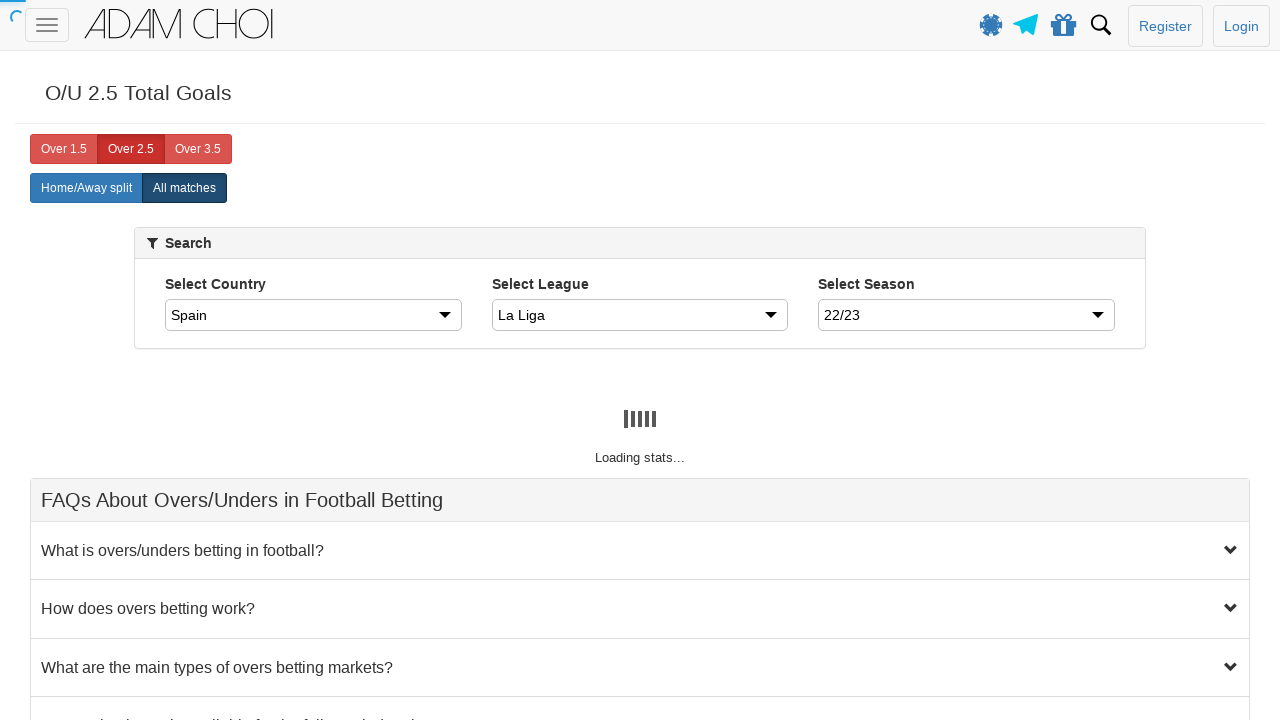

Match results loaded and table rows appeared
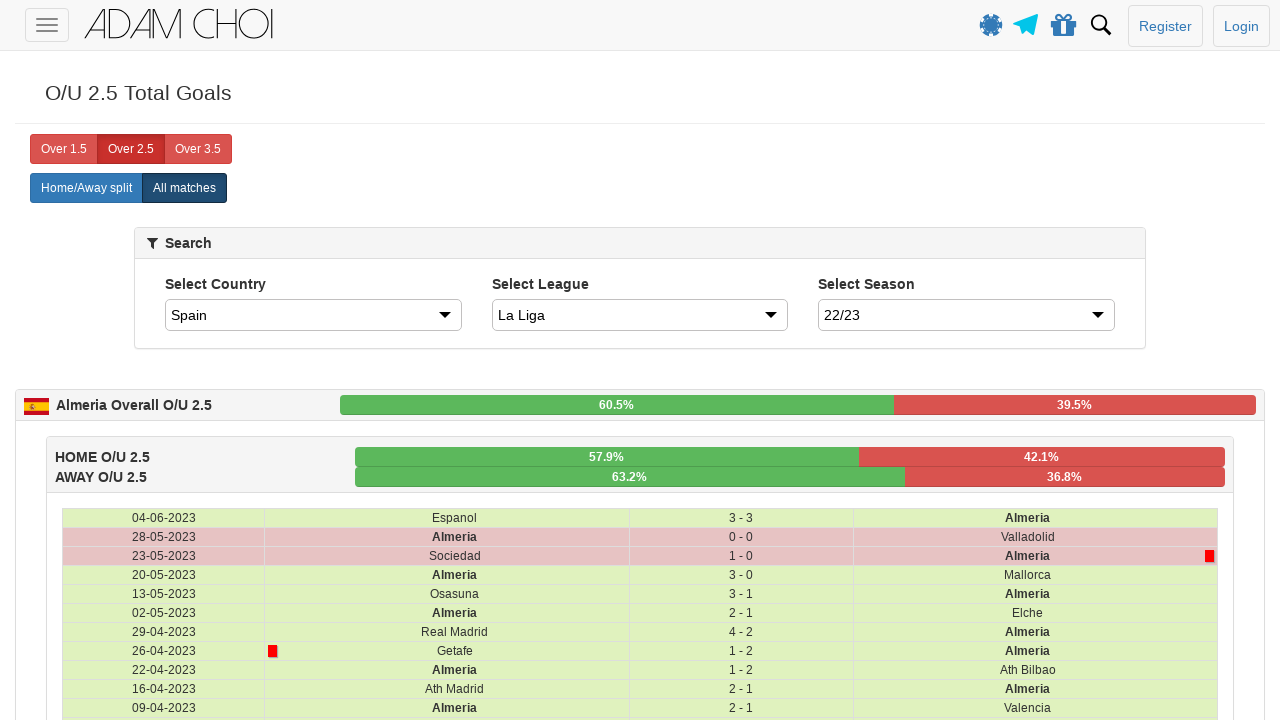

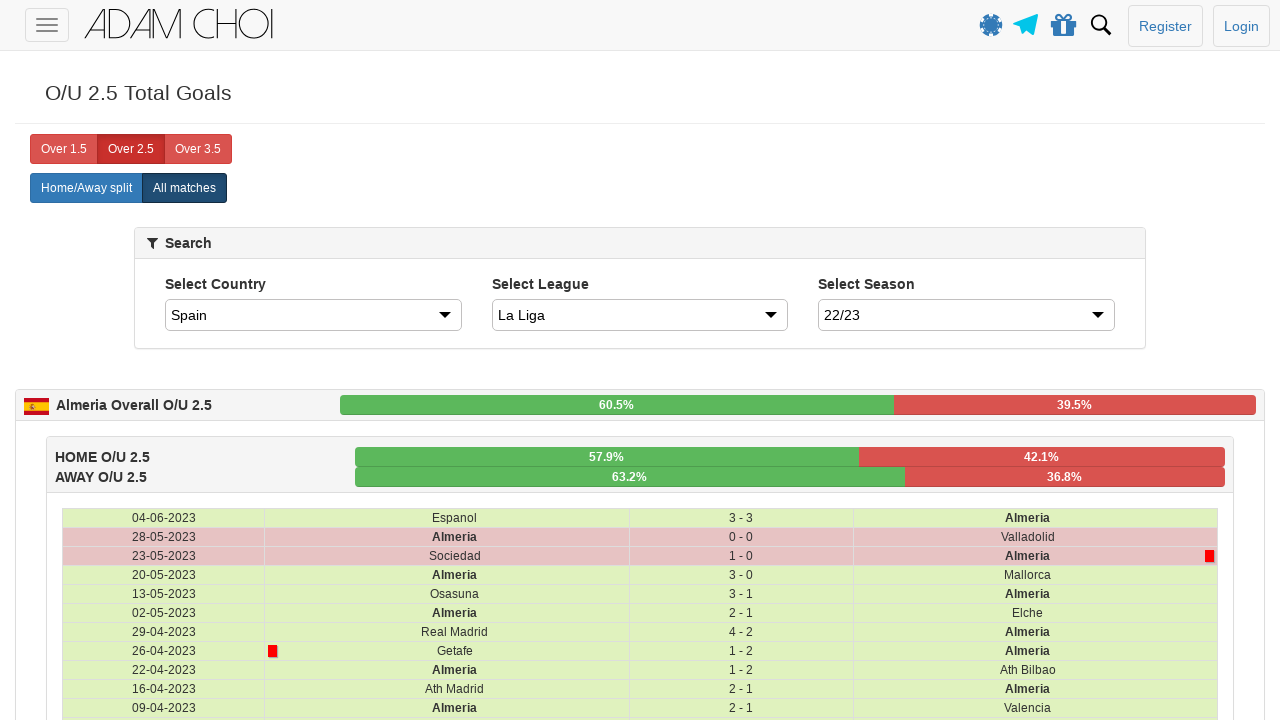